Navigates to Test Automation University homepage and verifies the page title matches the expected value.

Starting URL: https://testautomationu.applitools.com/

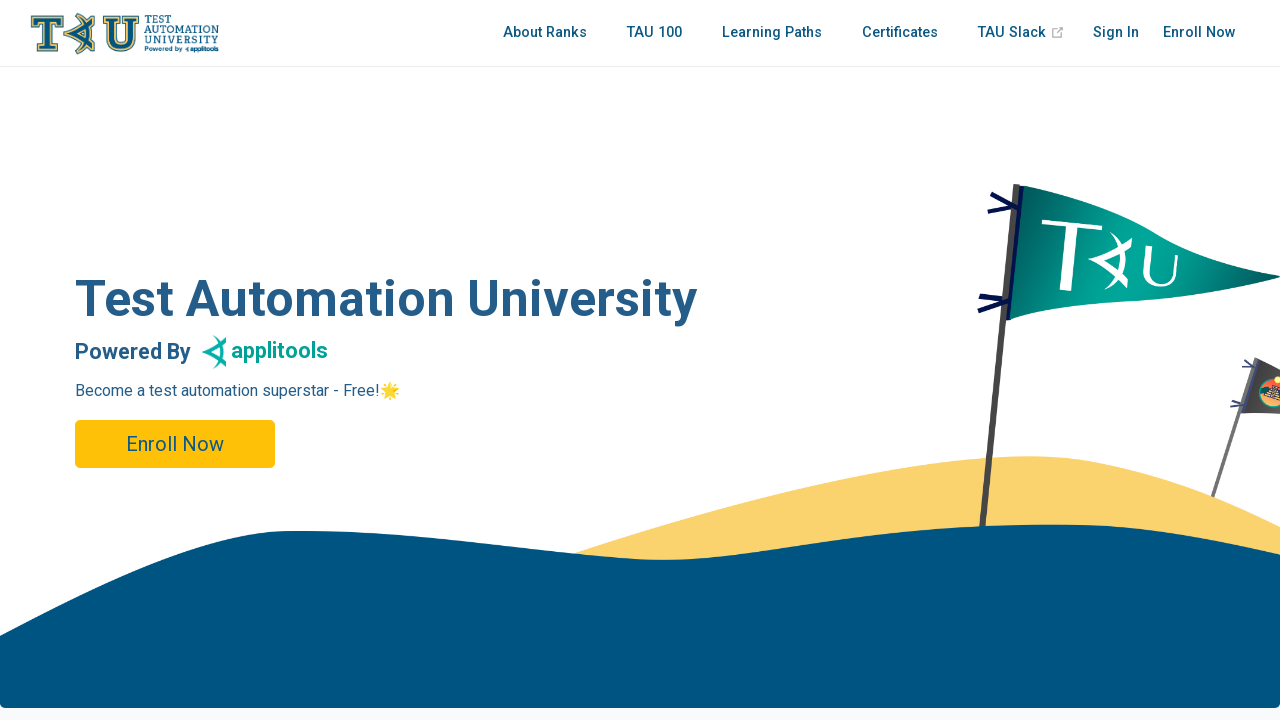

Set viewport size to 1920x1080
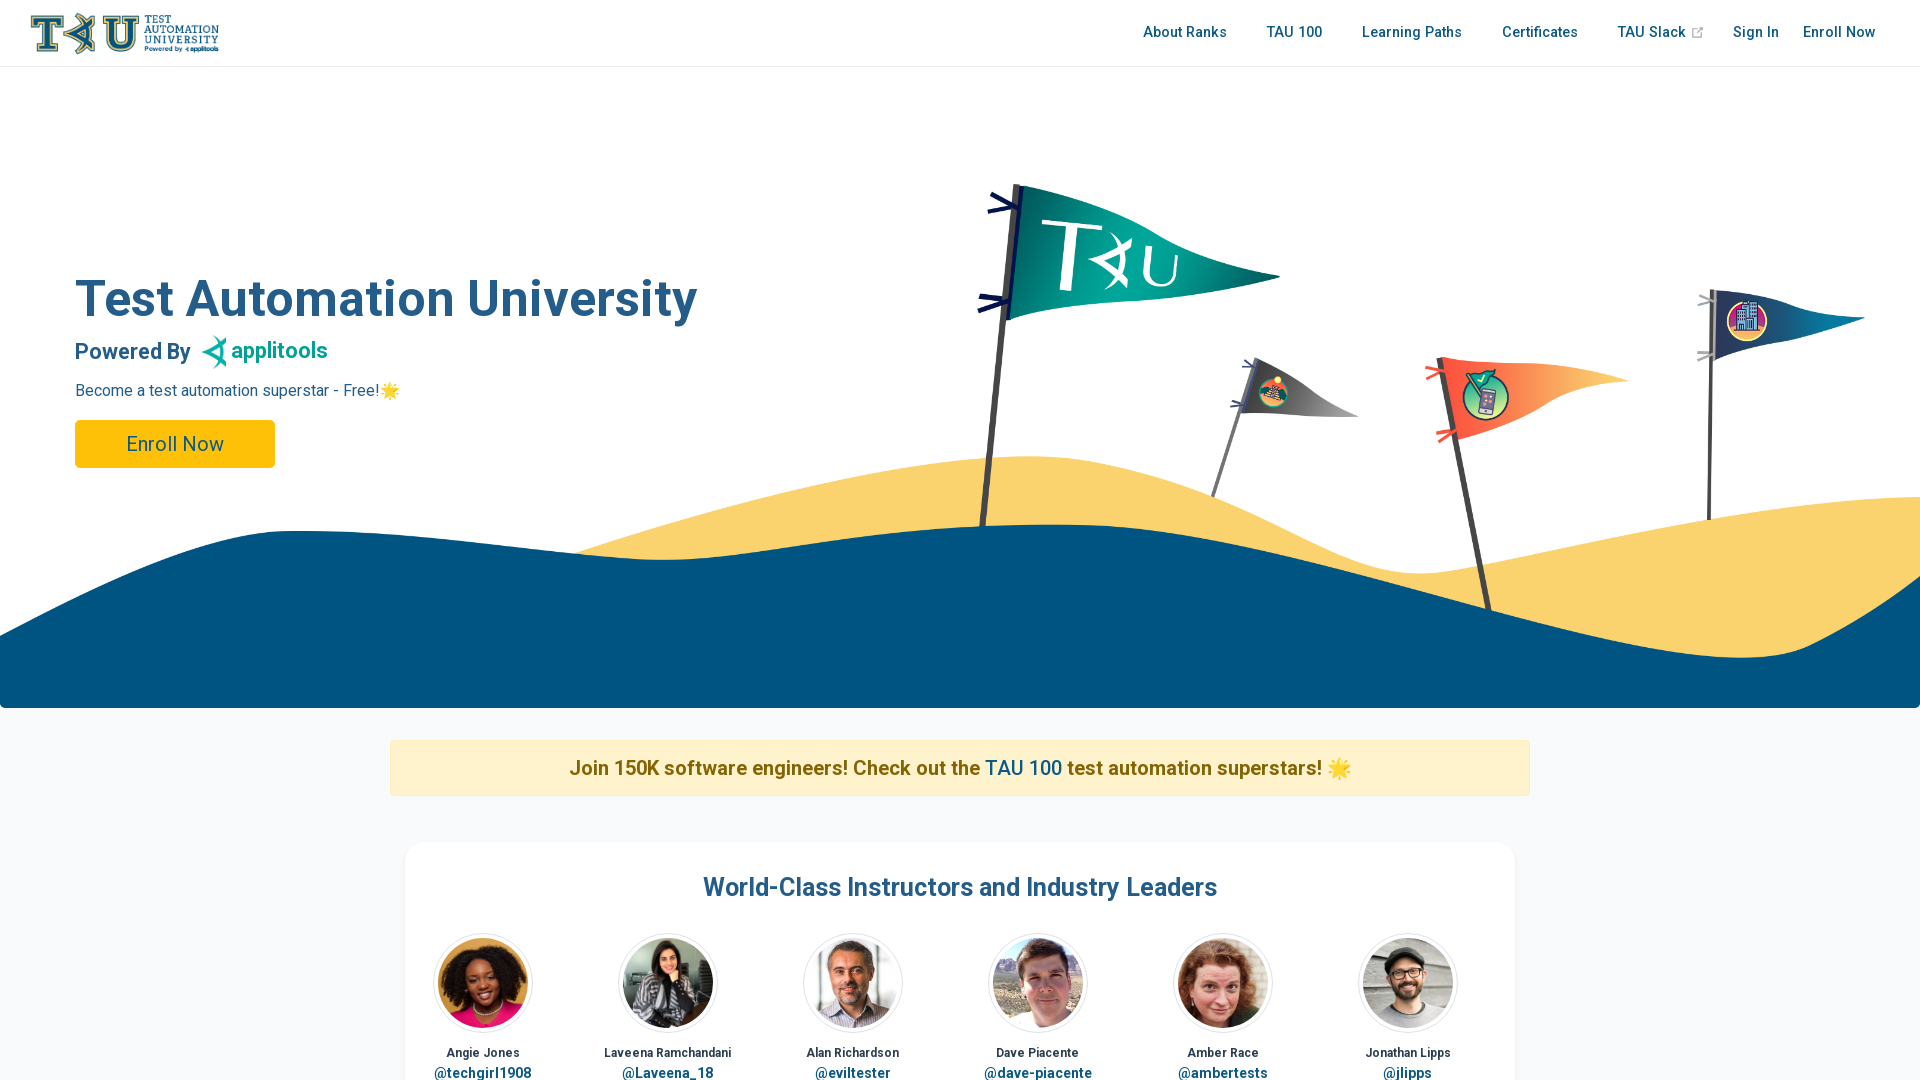

Retrieved page title
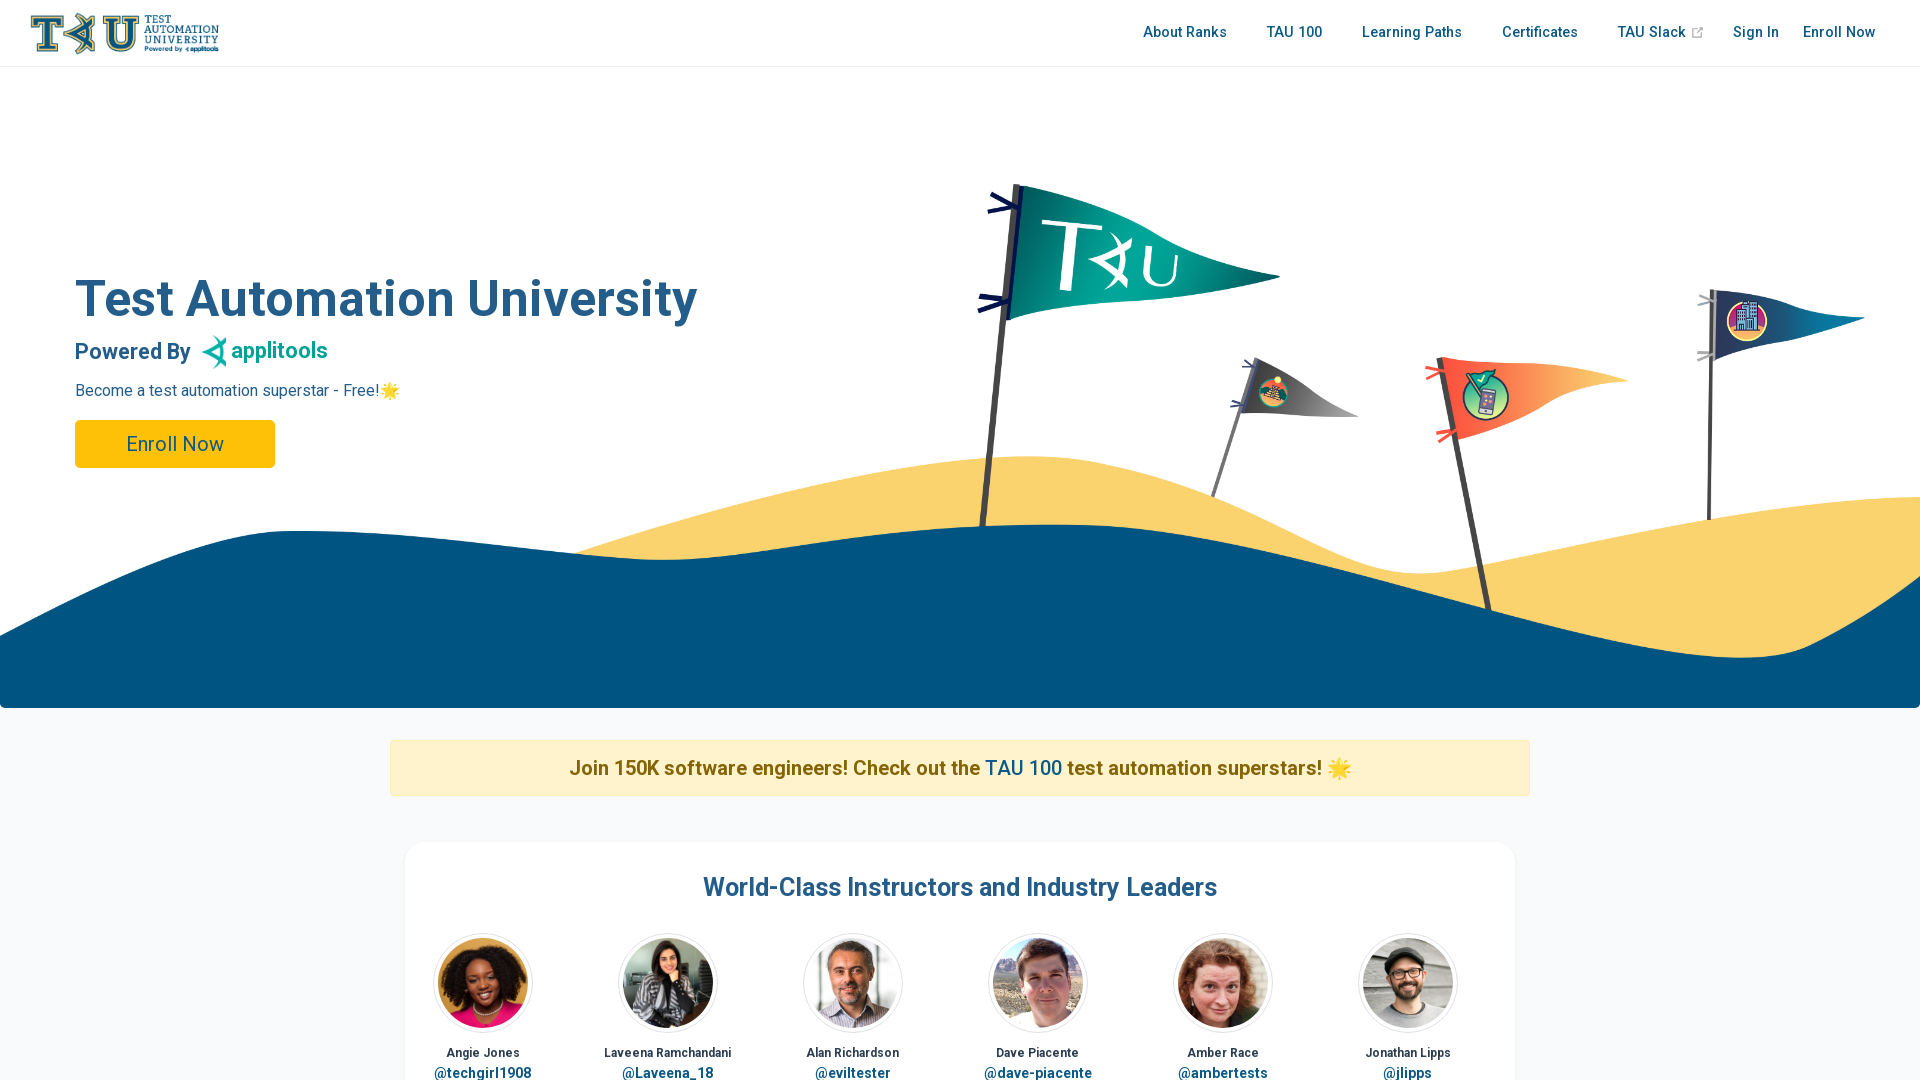

Verified page title matches expected value 'Test Automation University | Applitools'
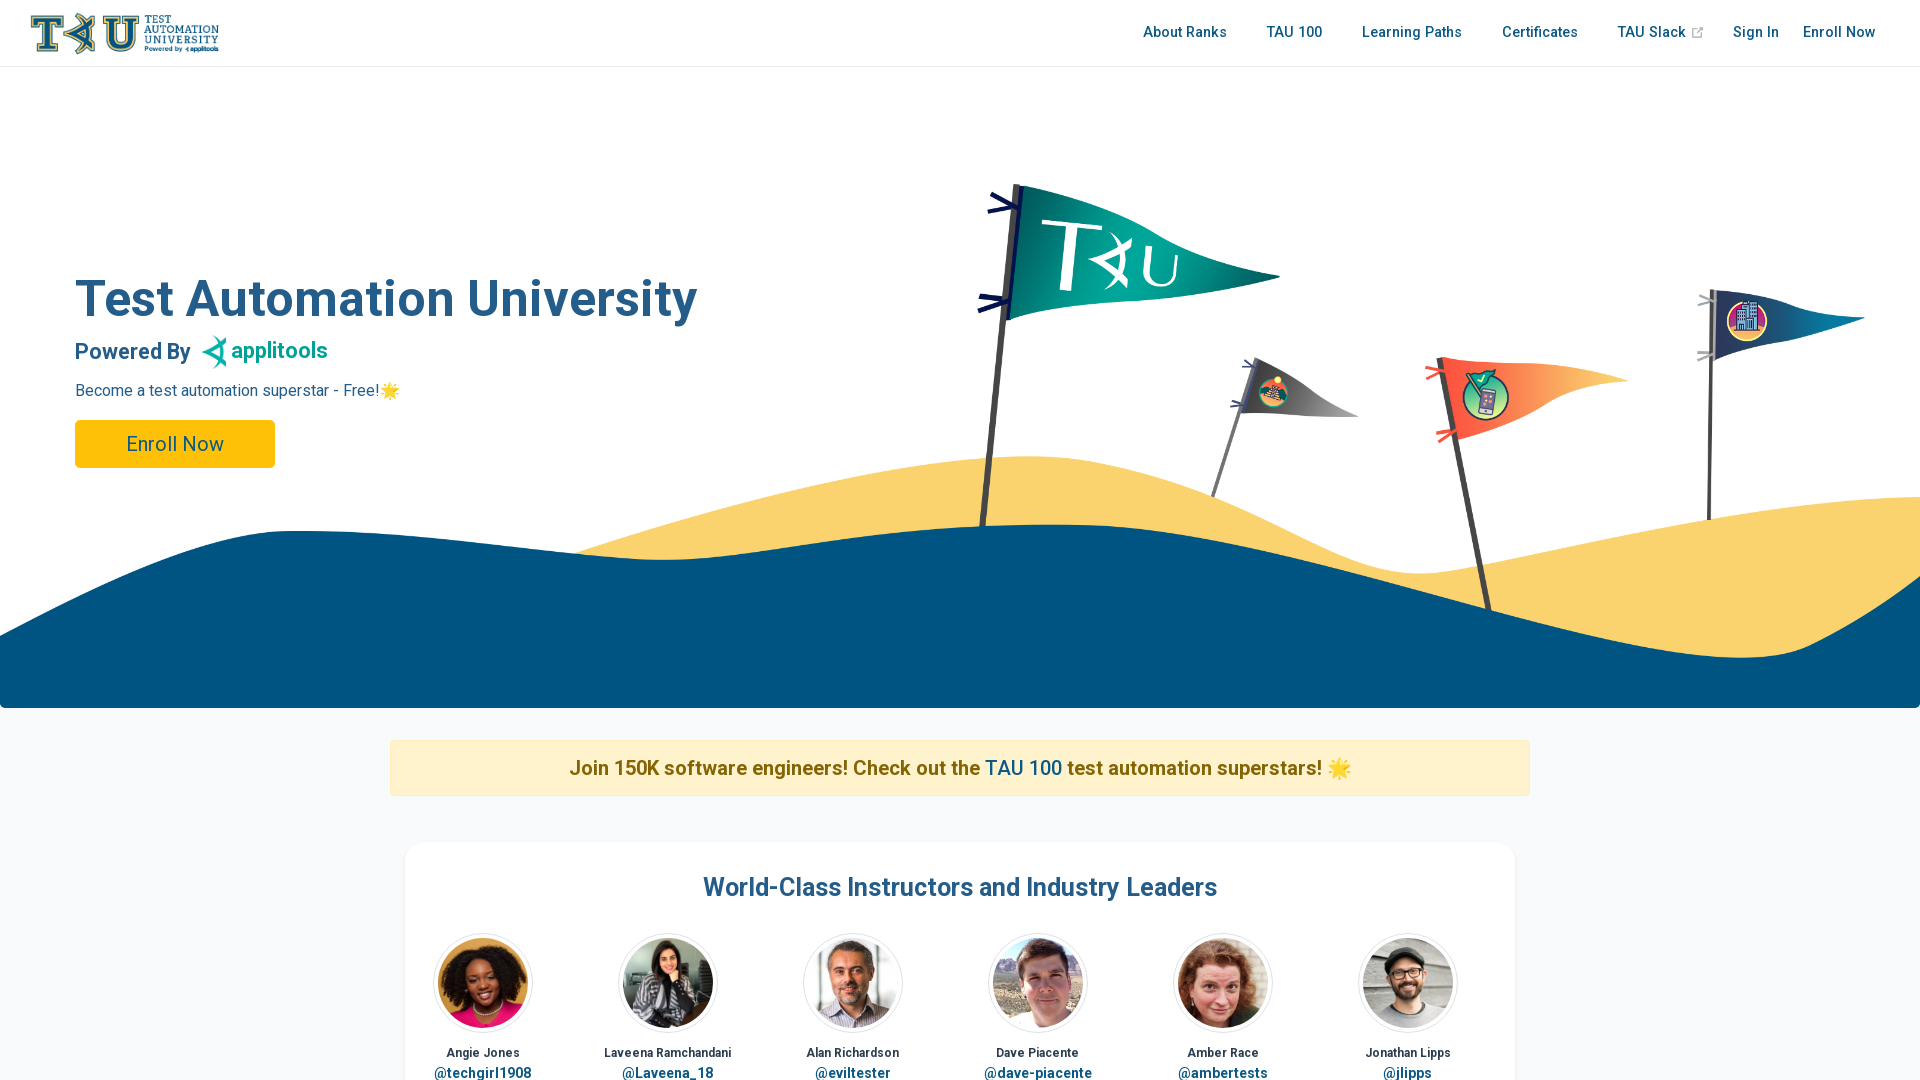

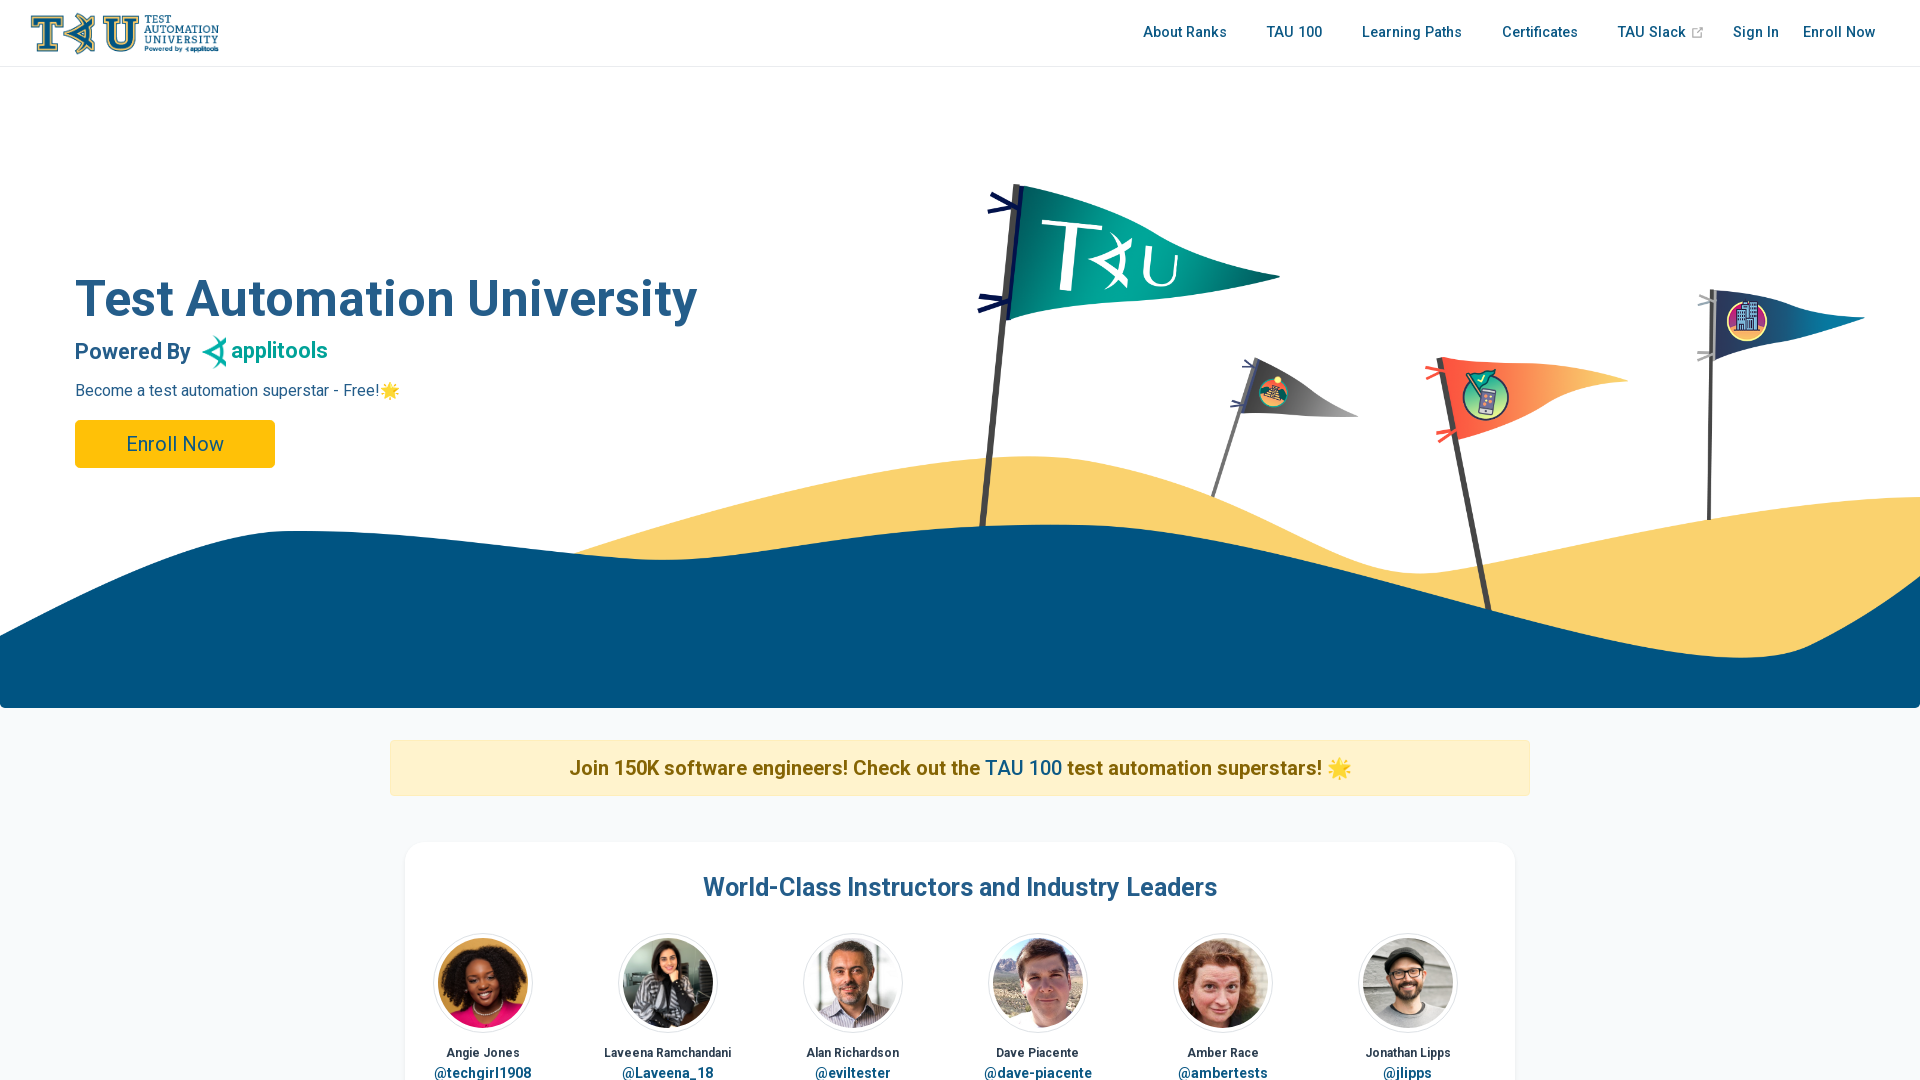